Tests alert popup handling by clicking a button that triggers an alert and then dismissing the alert dialog

Starting URL: https://automationtesting.co.uk/popups.html

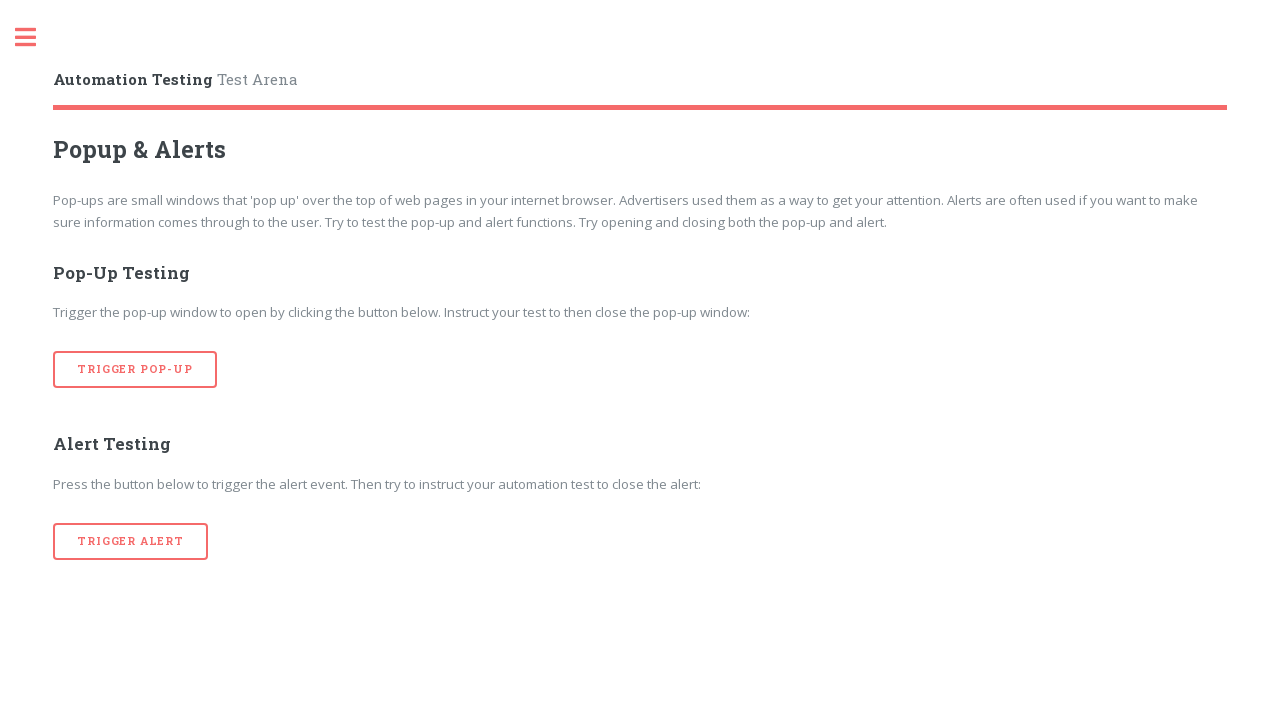

Clicked button to trigger alert popup at (131, 541) on [onclick='alertTrigger()']
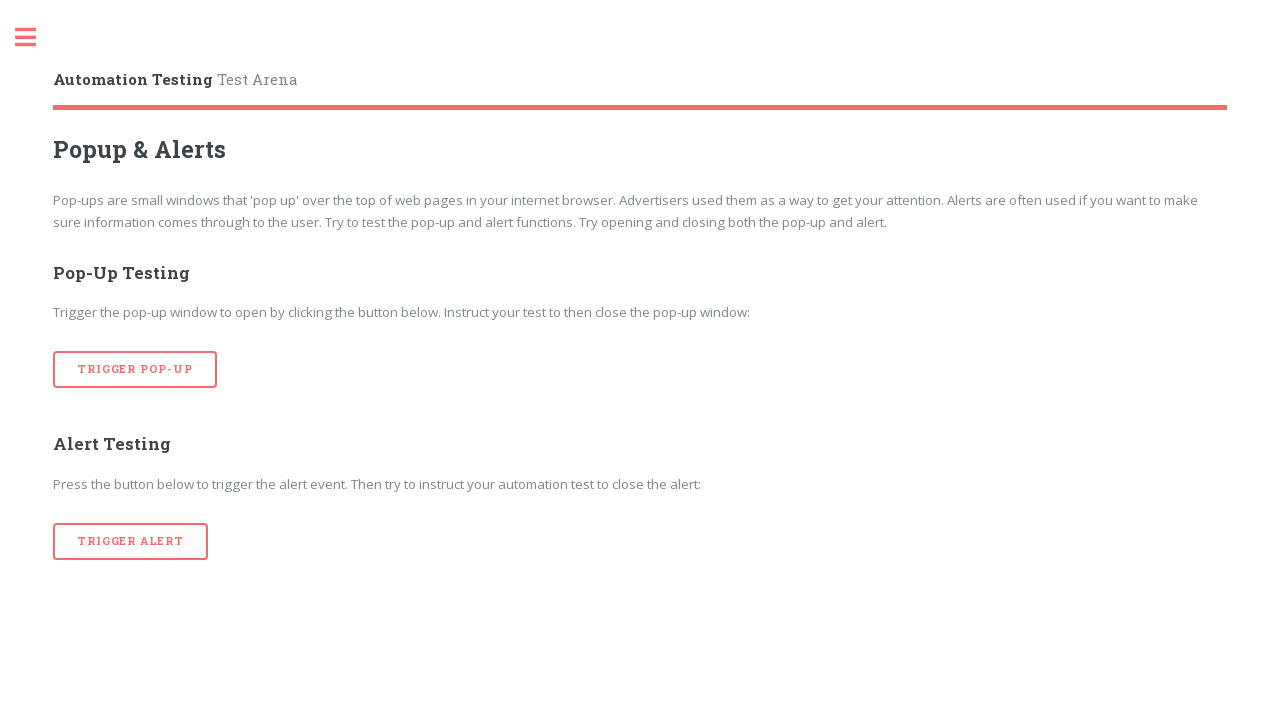

Set up dialog handler to dismiss alerts
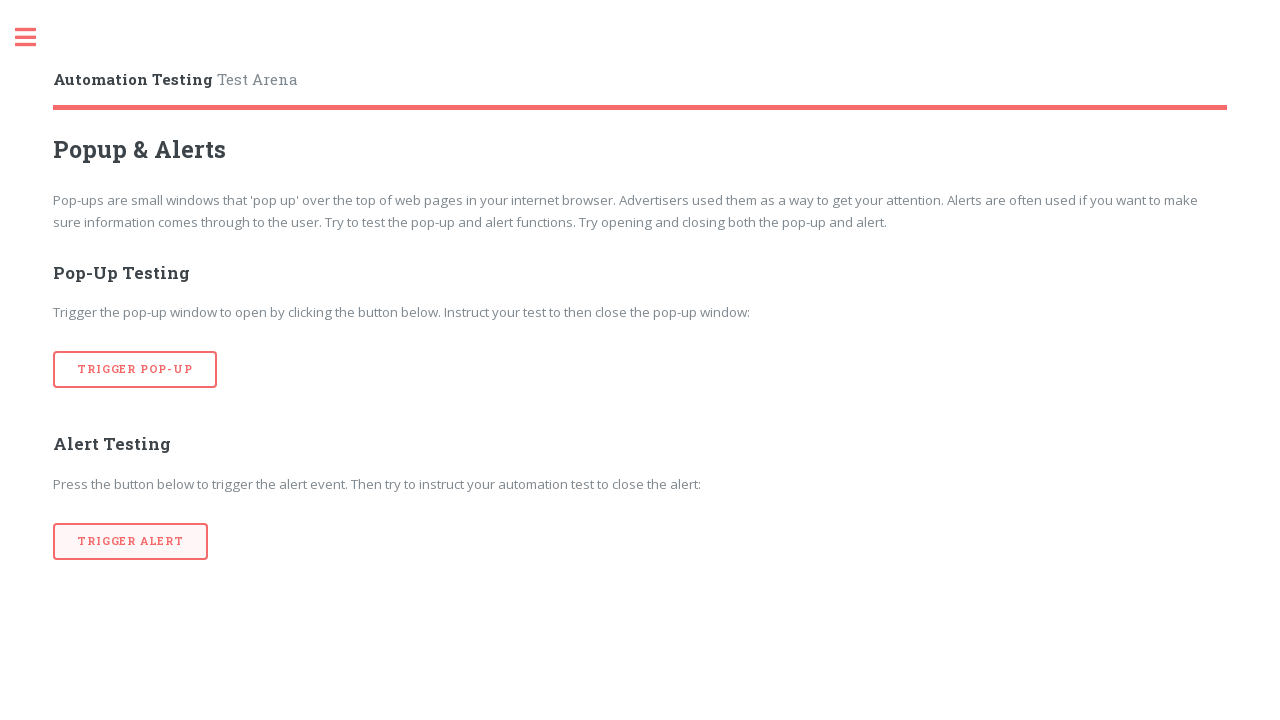

Clicked button again to trigger alert popup at (131, 541) on [onclick='alertTrigger()']
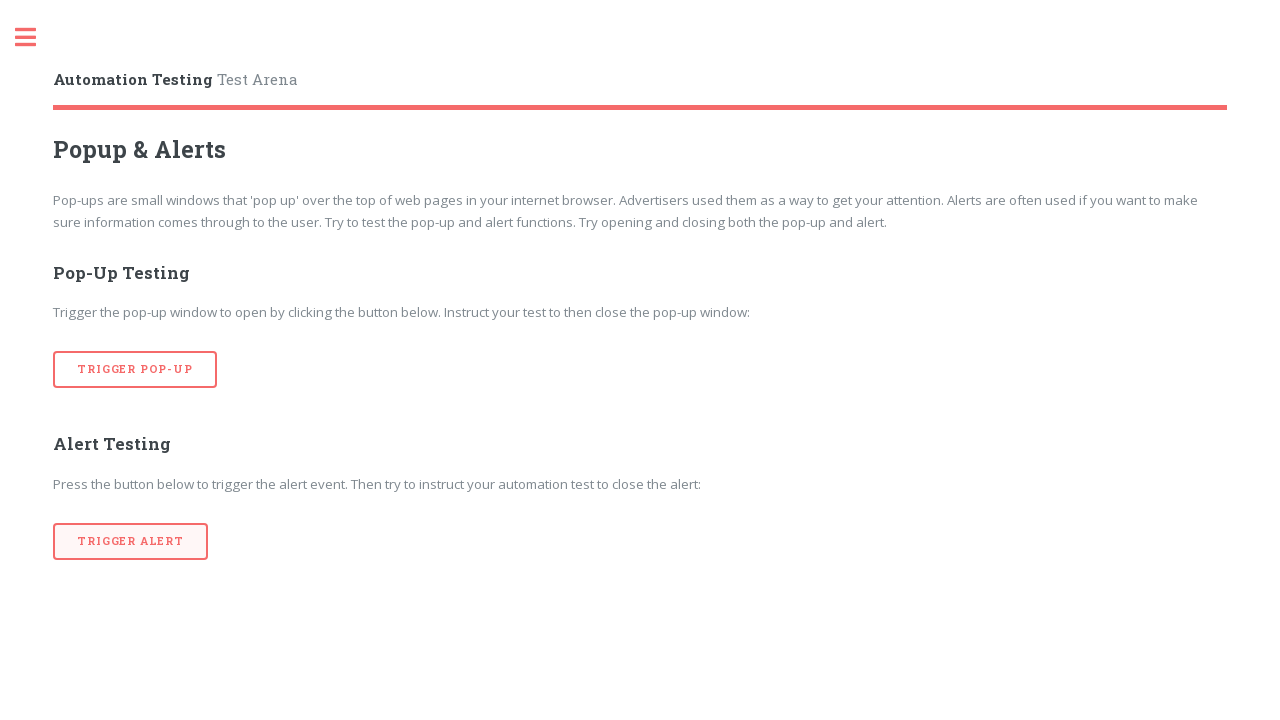

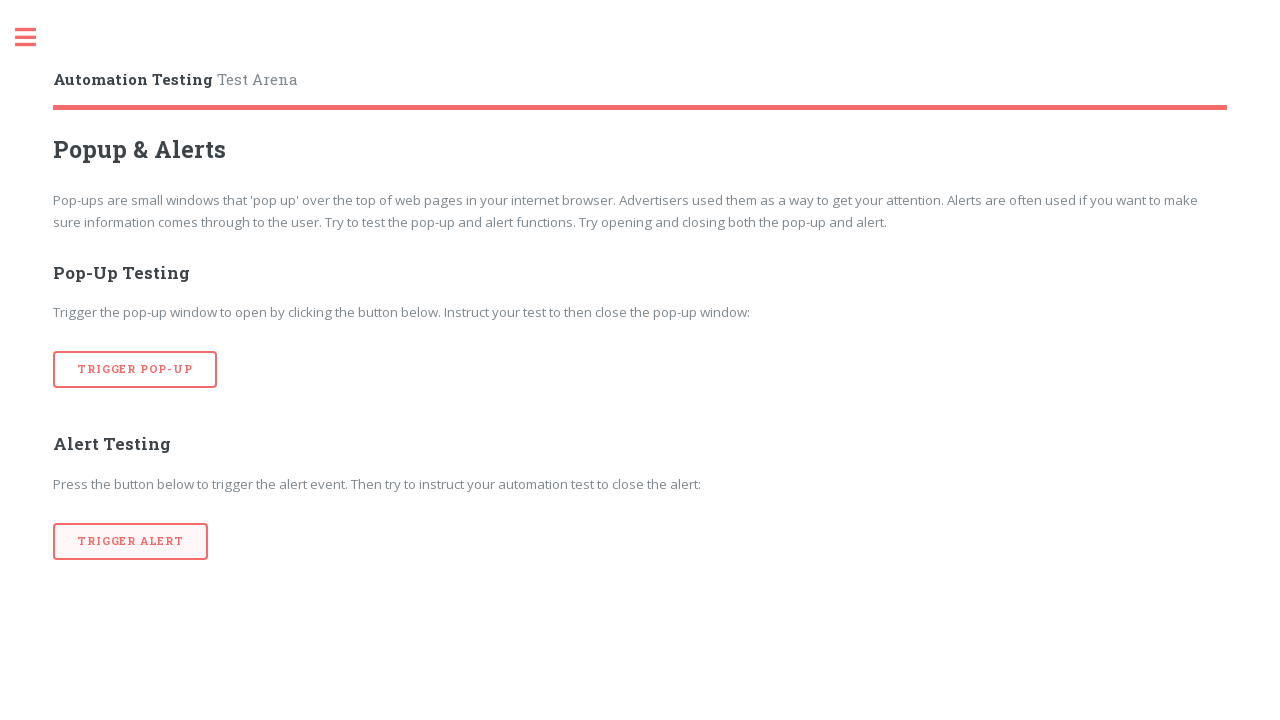